Tests filling out a practice form with personal information including first name, last name, email, gender selection, phone number, and hobbies checkbox

Starting URL: https://demoqa.com/automation-practice-form

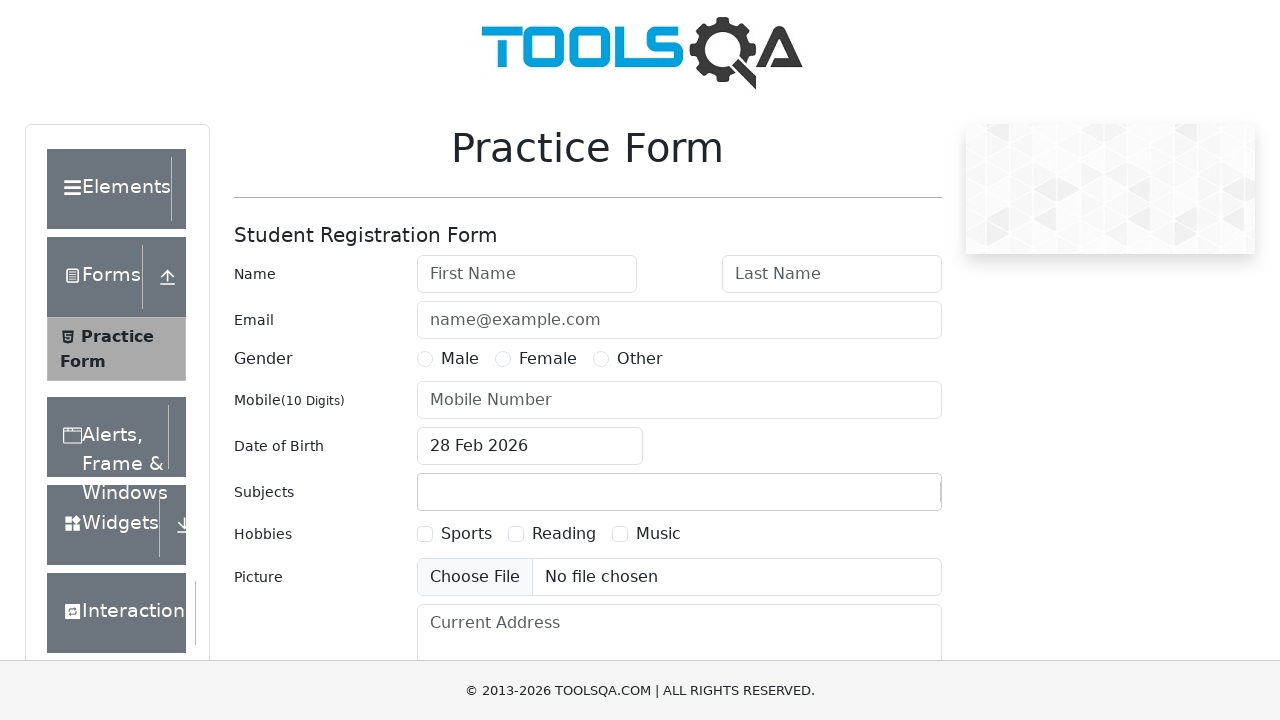

Filled first name field with 'Z' on #firstName
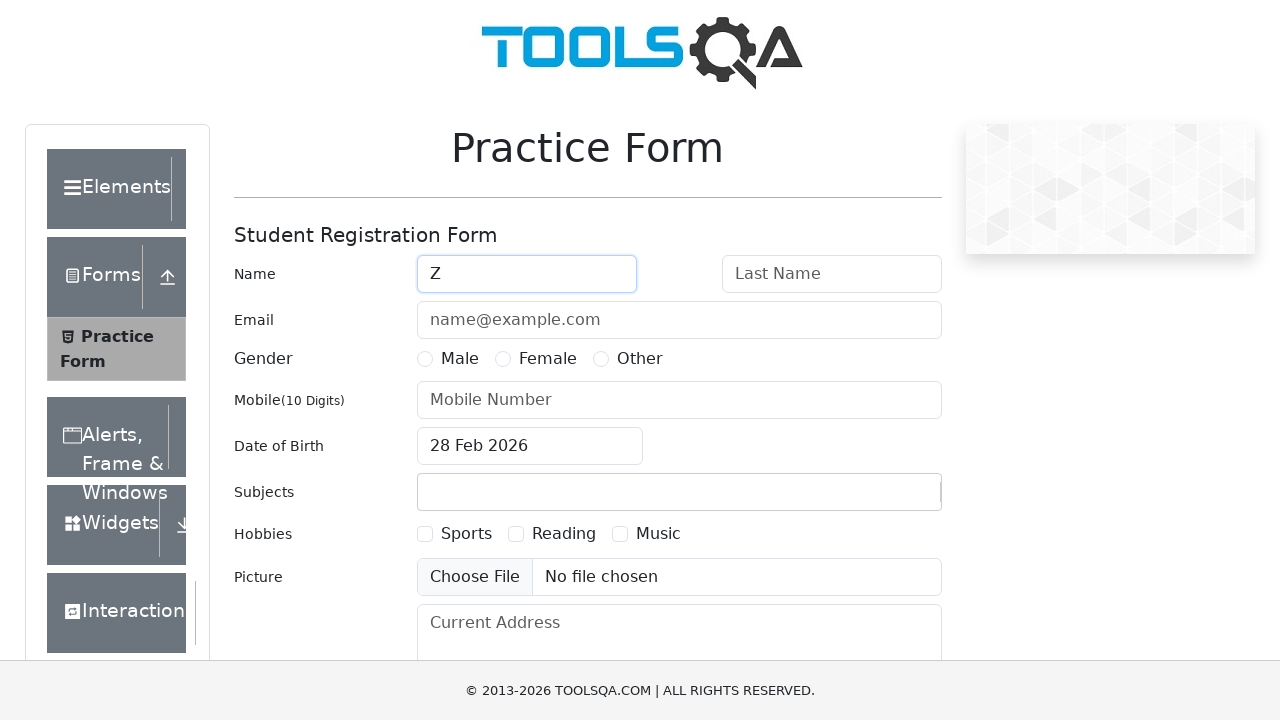

Filled last name field with 'Anastasiya' on #lastName
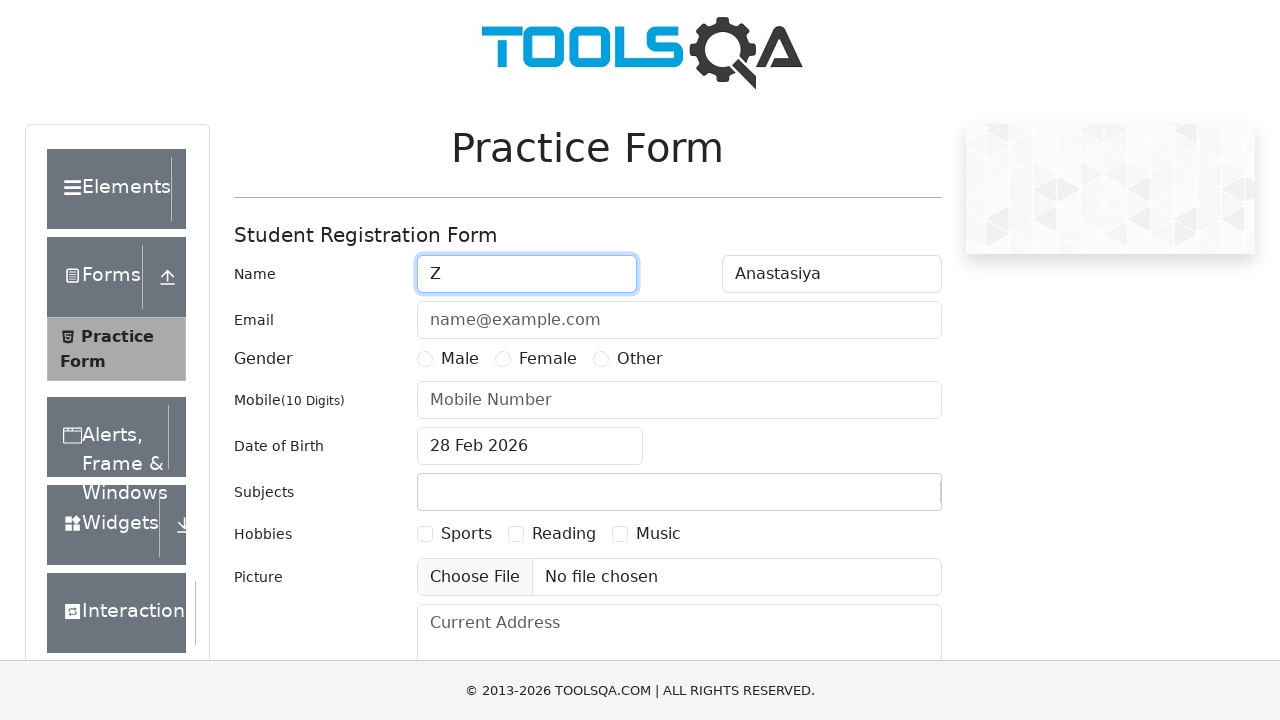

Filled email field with 'stasia-oops@yandex.ru' on #userEmail
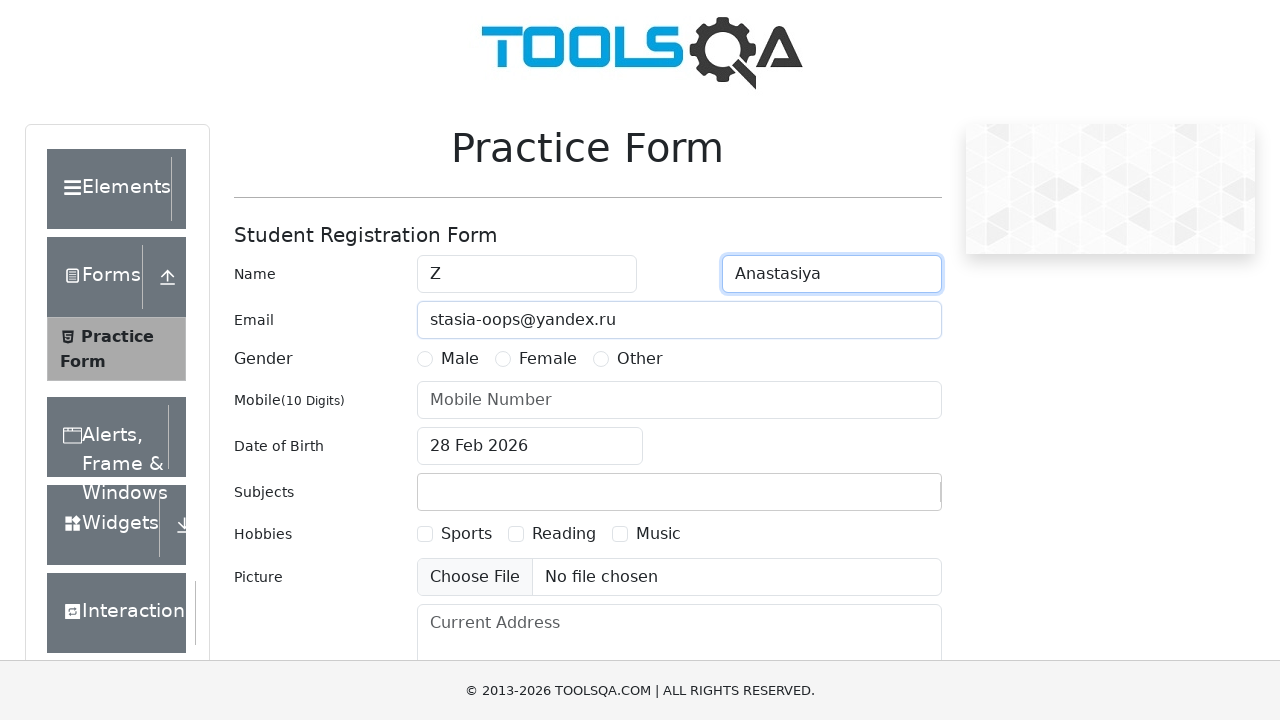

Selected Male gender option at (460, 359) on label[for='gender-radio-1']
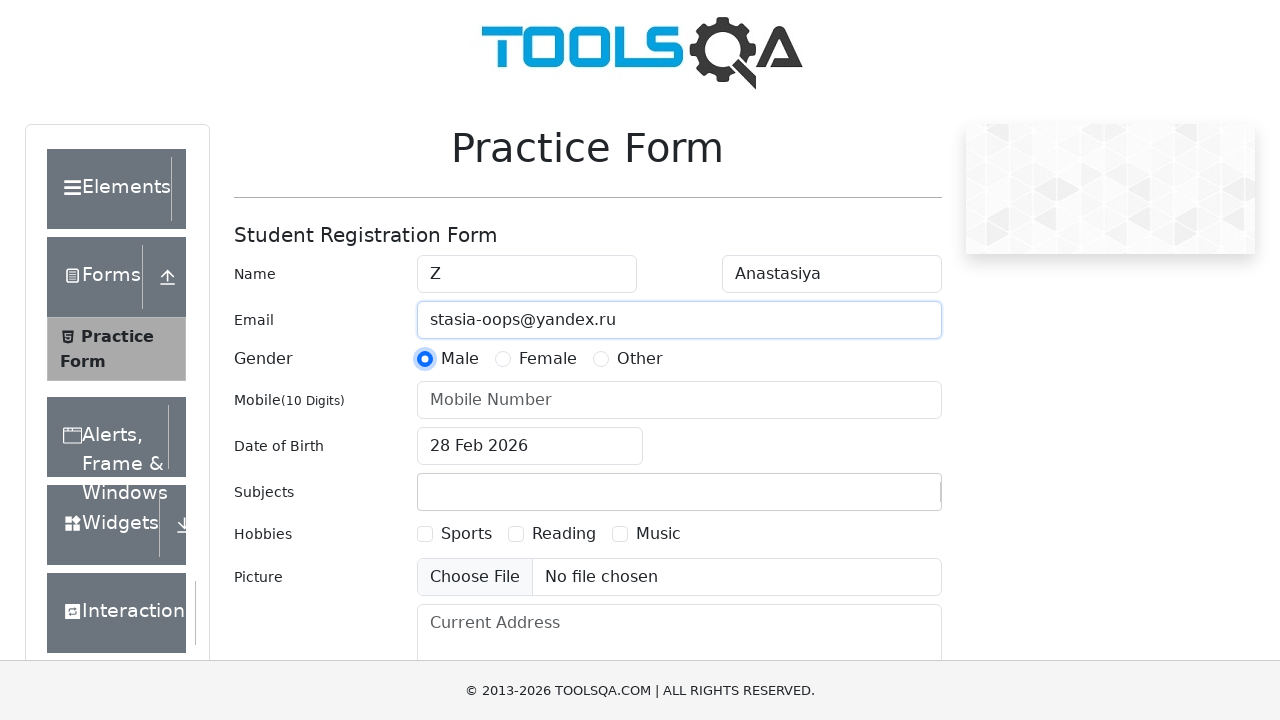

Filled phone number field with '8927111111' on #userNumber
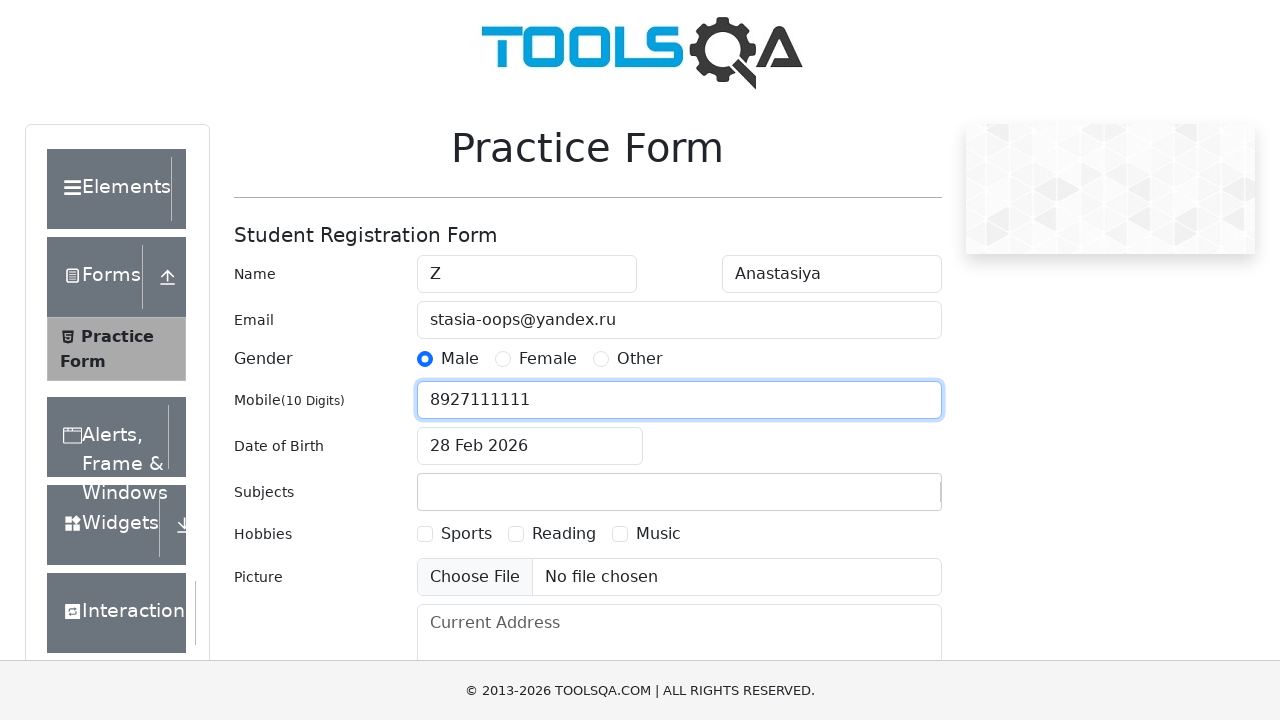

Selected Sports hobby checkbox at (466, 534) on label[for='hobbies-checkbox-1']
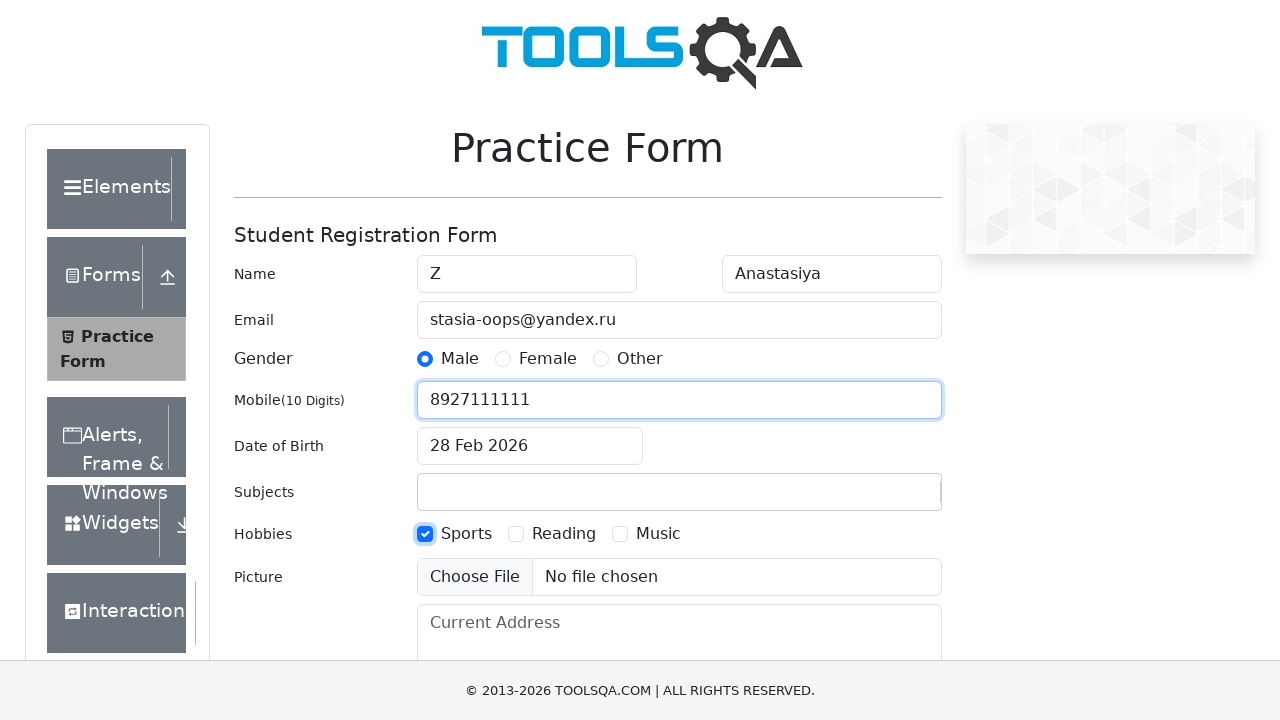

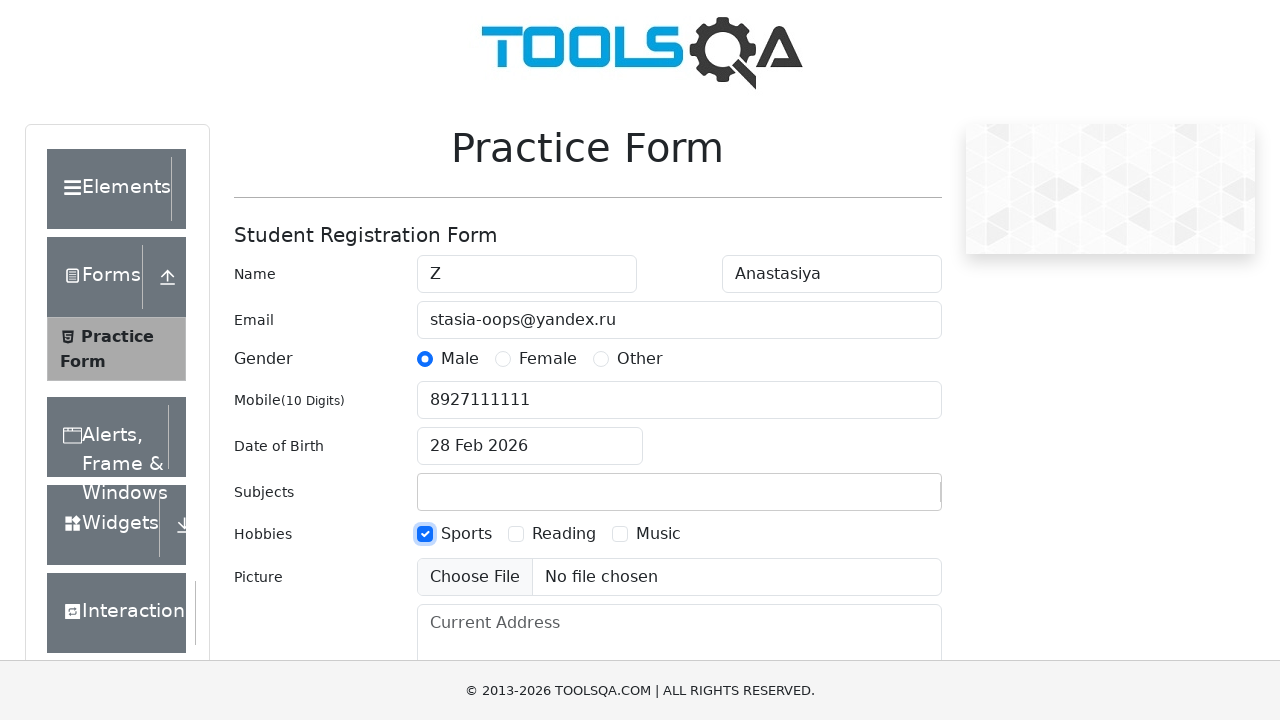